Tests user registration flow by filling out username, password, and confirm password fields, then submitting the registration form

Starting URL: https://crio-qkart-frontend-qa.vercel.app/register

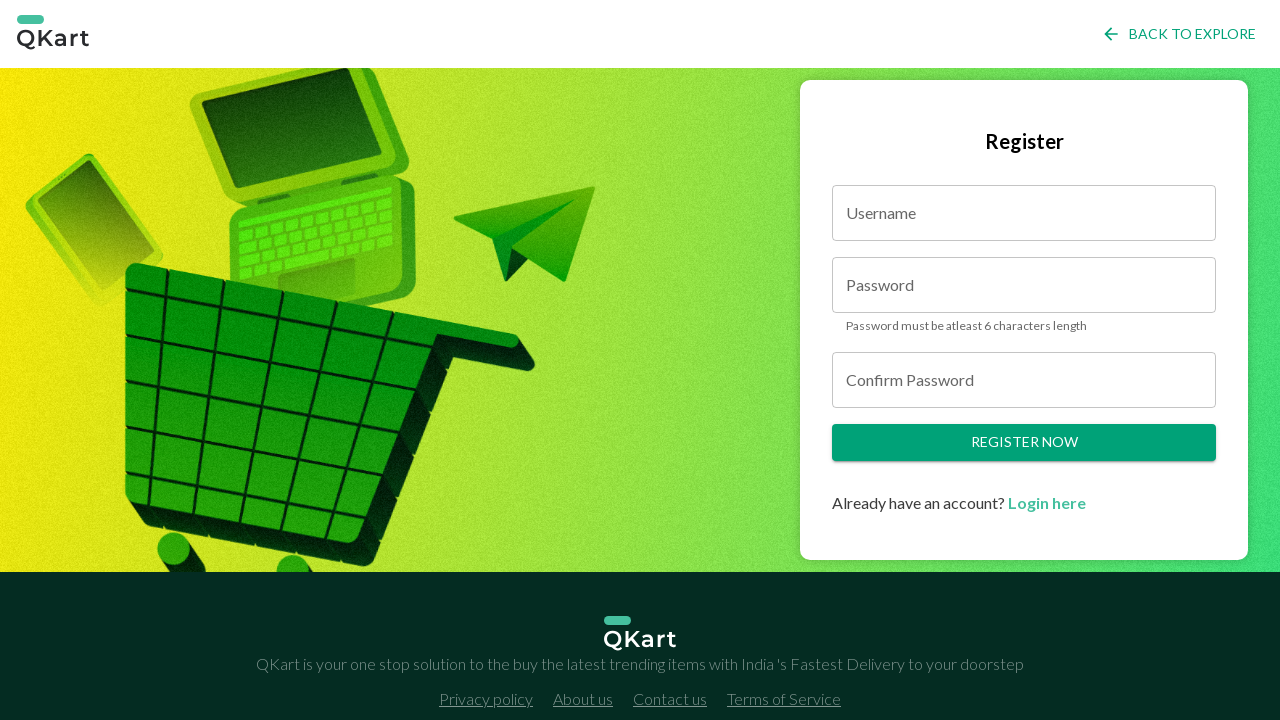

Filled username field with 'testuser_69b776ba@example.com' on #username
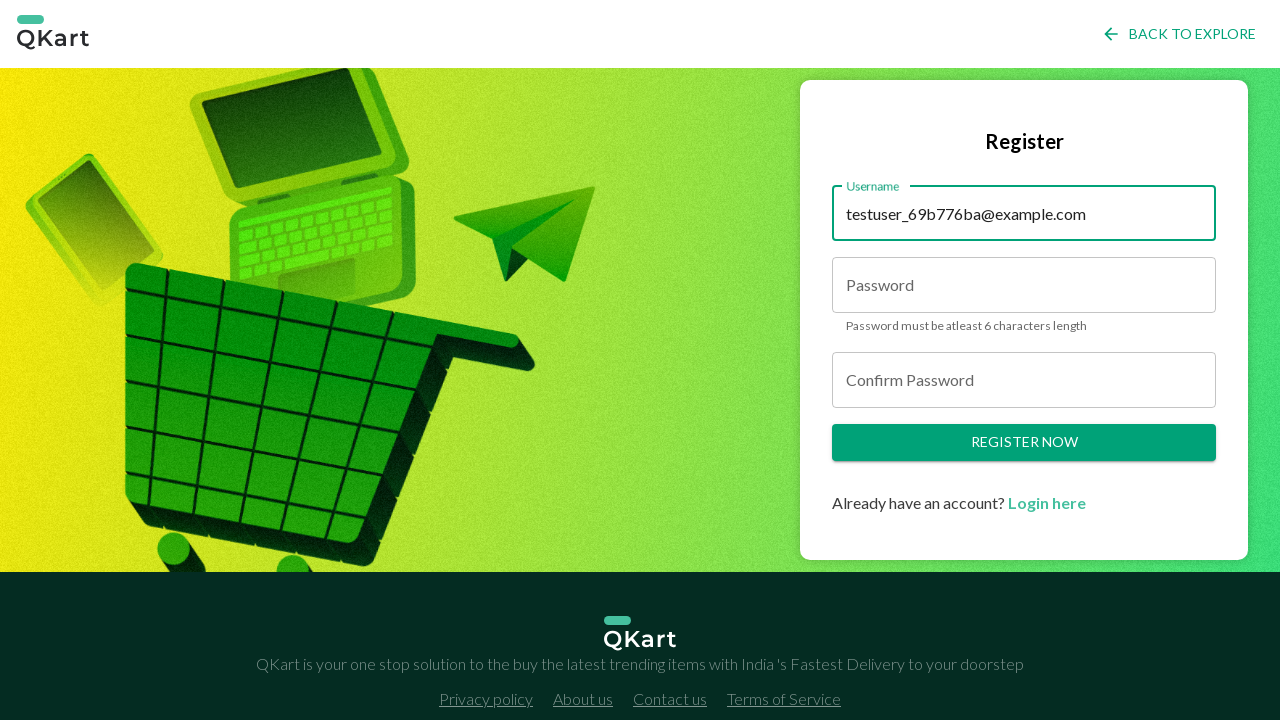

Filled password field with test password on #password
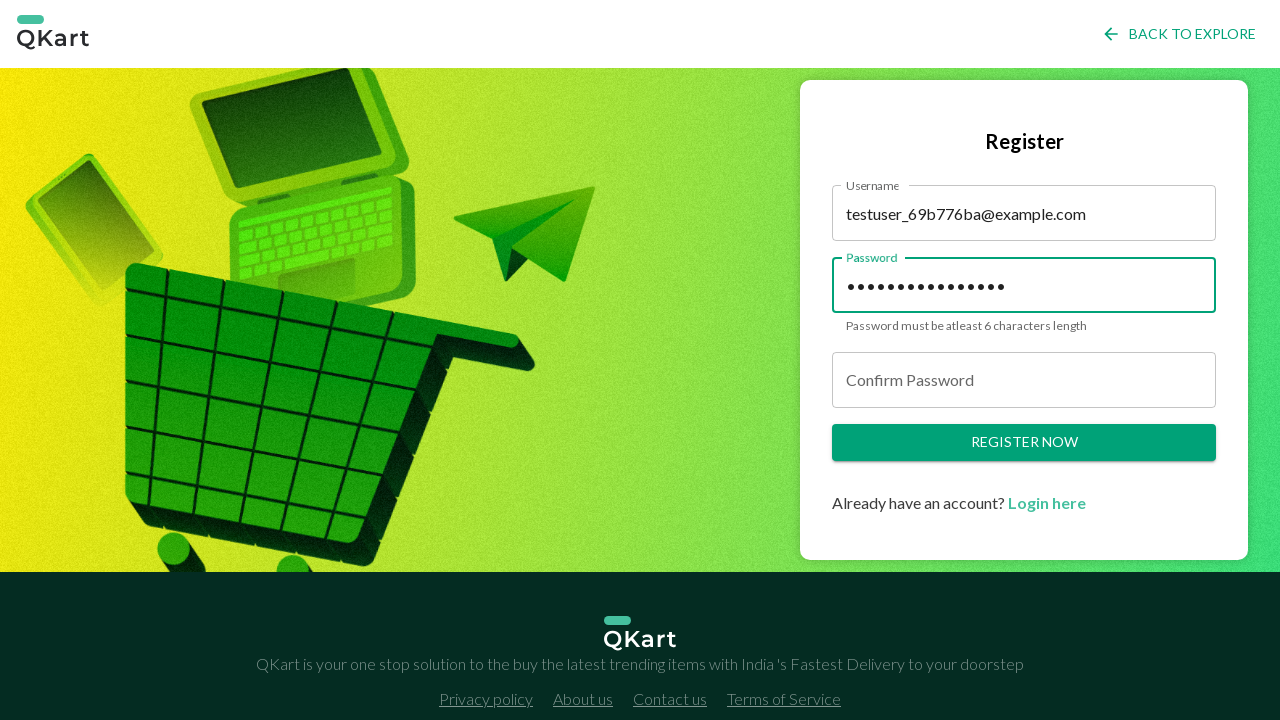

Filled confirm password field with matching password on #confirmPassword
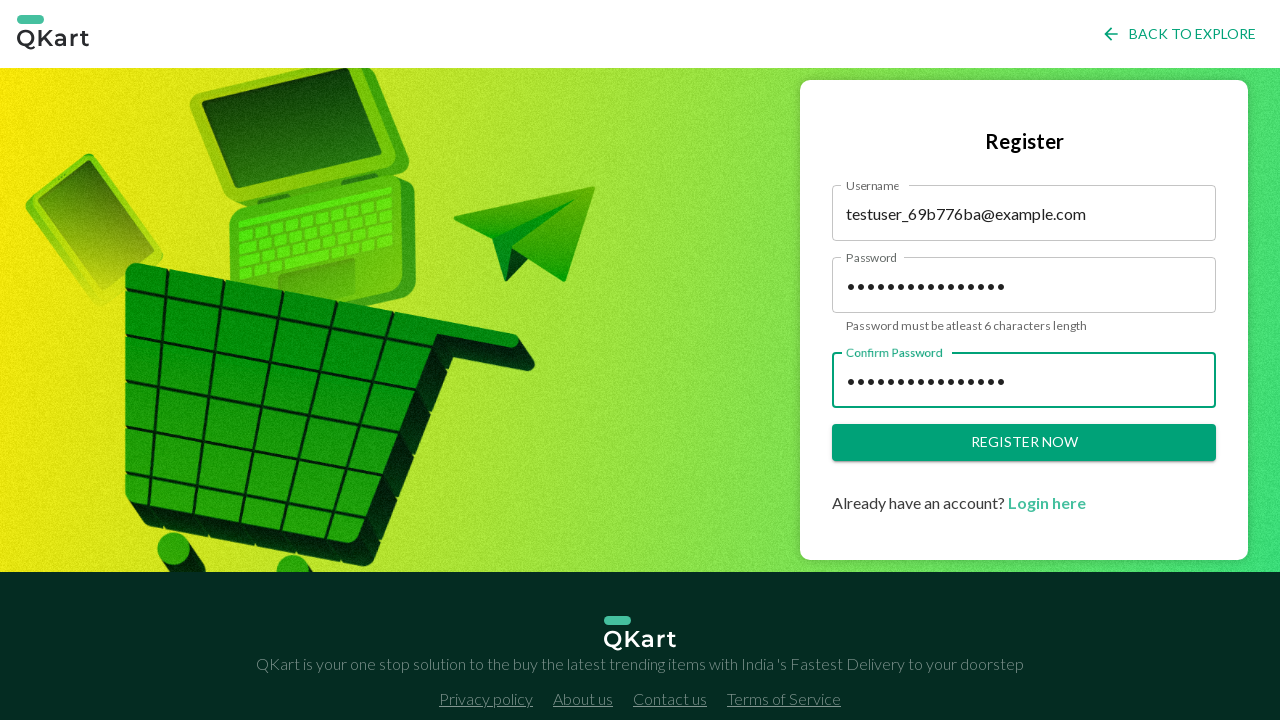

Clicked 'Register Now' button to submit registration form at (1024, 443) on button:has-text('Register Now')
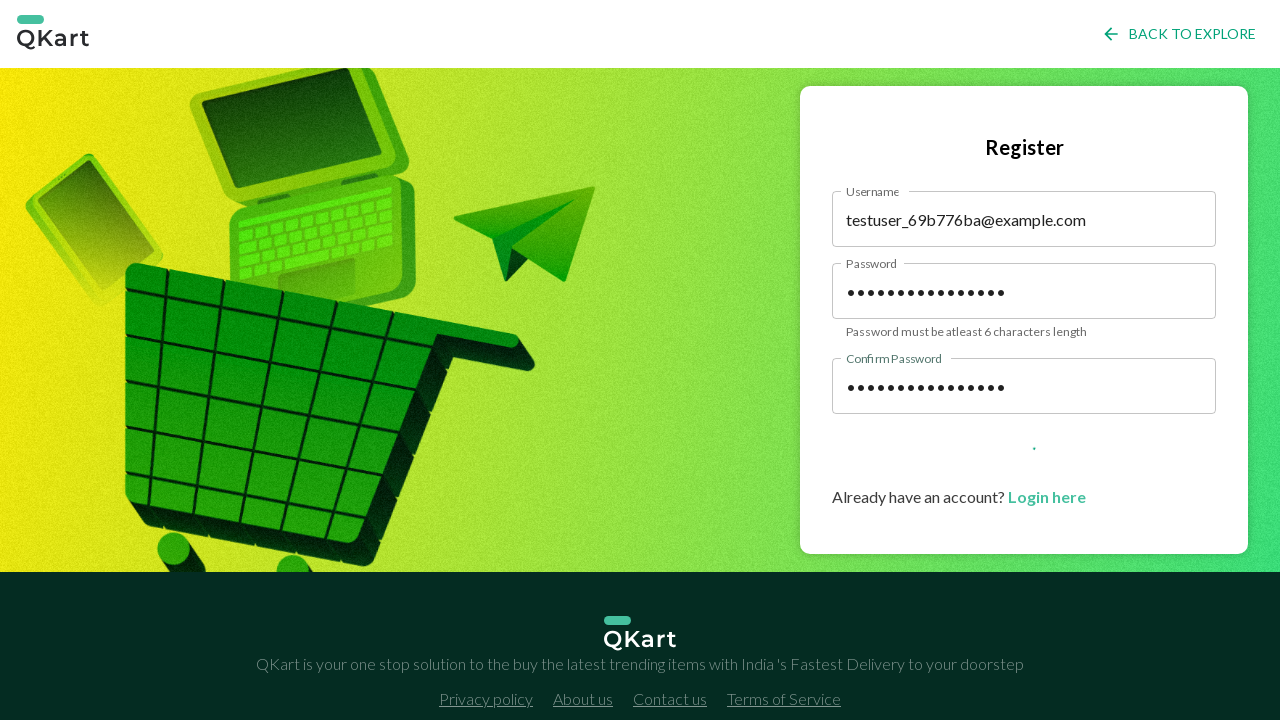

Waited for registration to complete and page to become idle
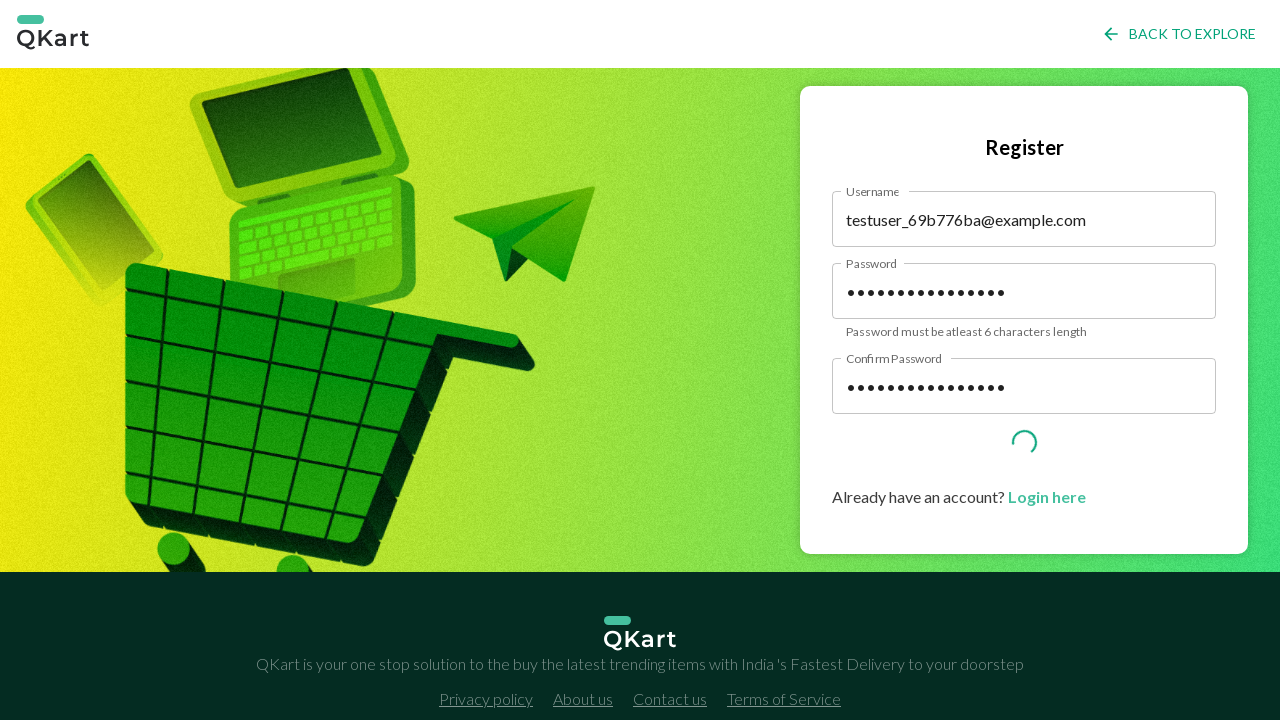

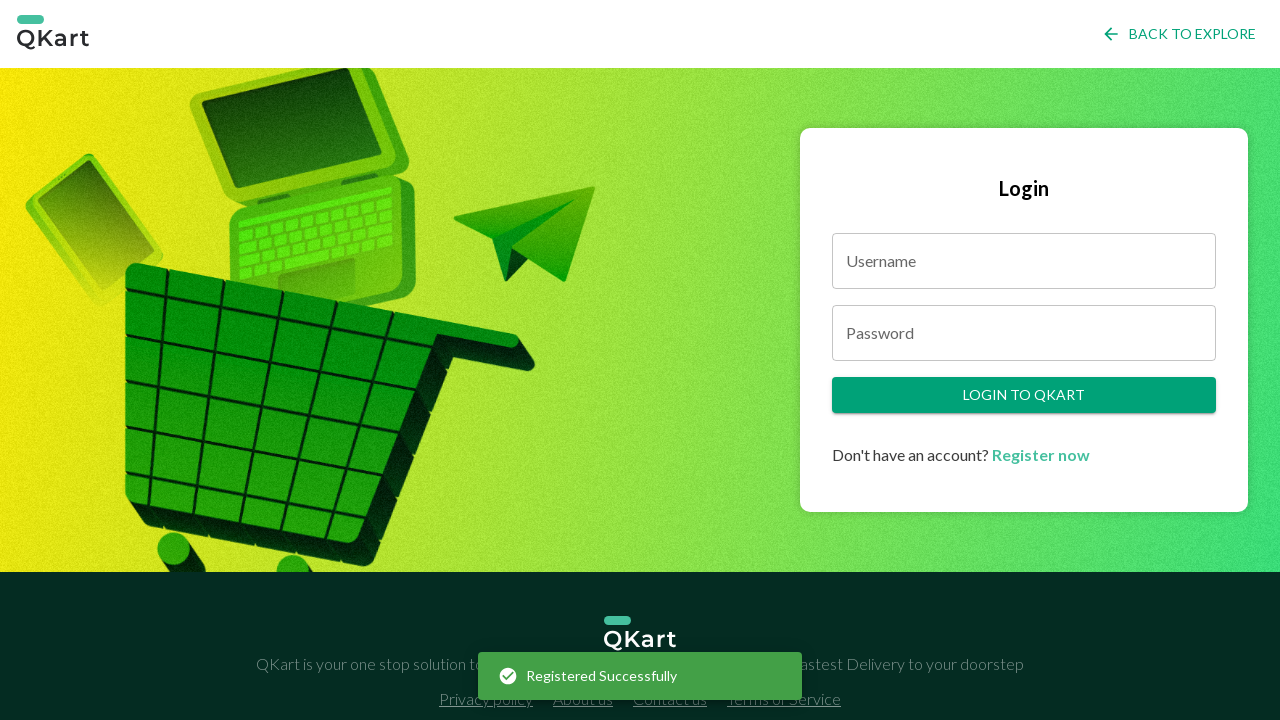